Tests navigation to the Java documentation by clicking Get started, hovering over Node.js dropdown, selecting Java, and verifying the Java-specific content is displayed

Starting URL: https://playwright.dev/

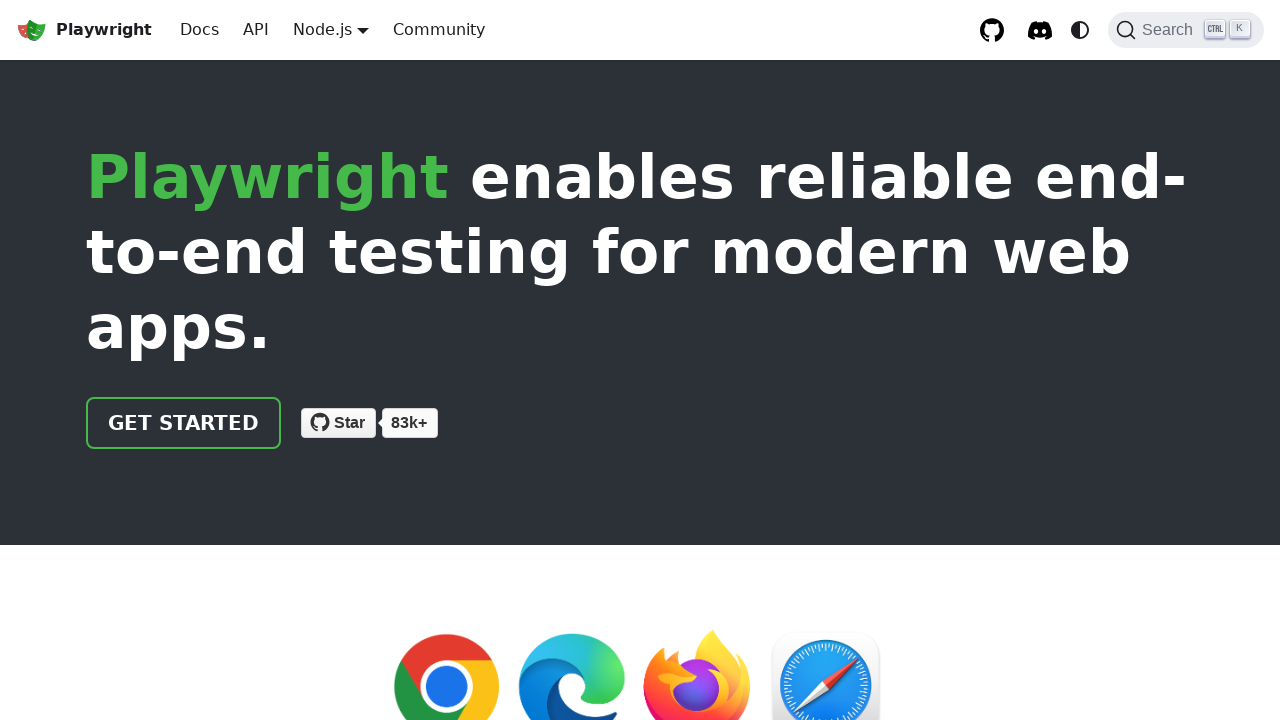

Clicked 'Get started' link at (184, 423) on internal:role=link[name="Get started"i]
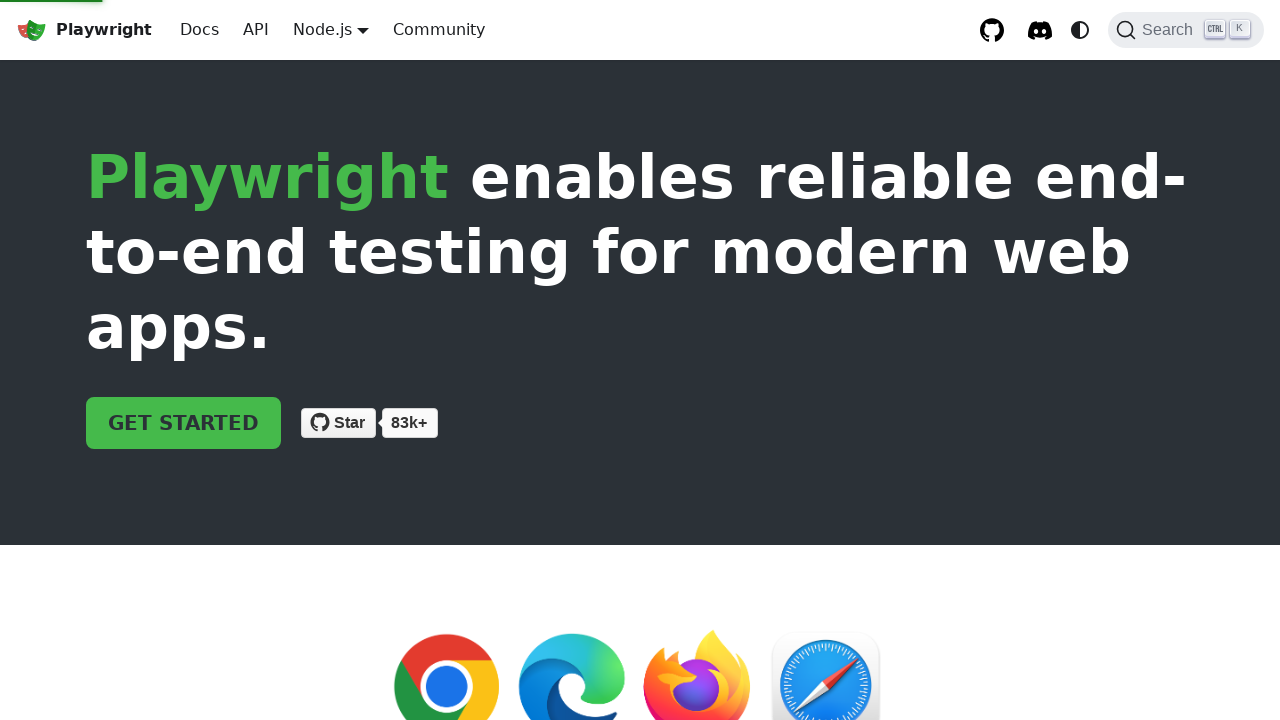

Hovered over Node.js dropdown button to reveal options at (322, 29) on internal:role=button[name="Node.js"i]
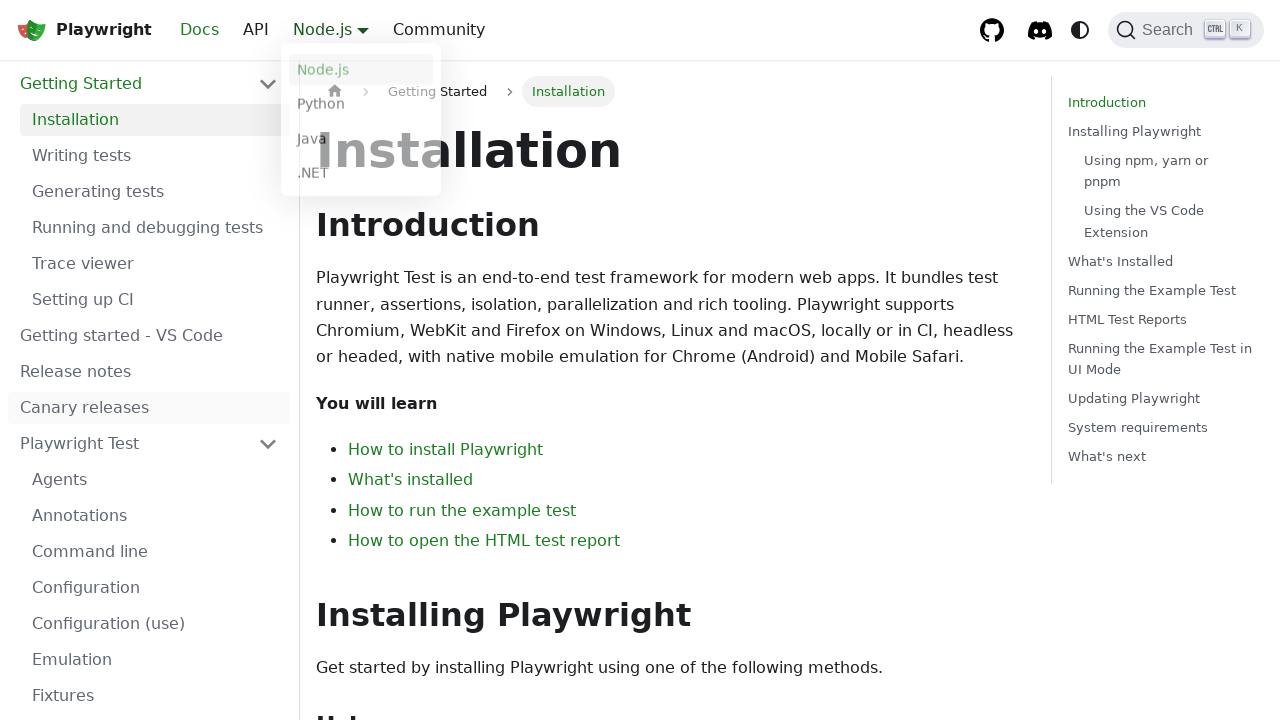

Selected Java from the dropdown menu at (361, 142) on internal:text="Java"s
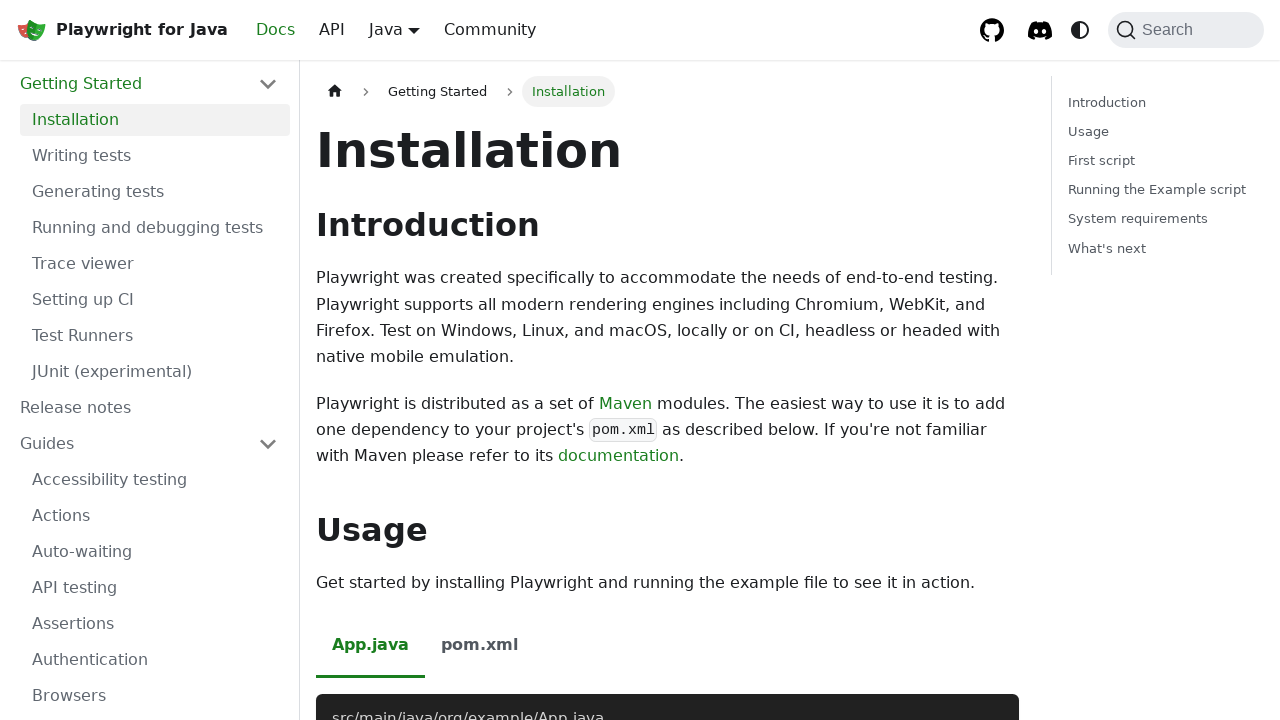

Navigated to Java documentation page
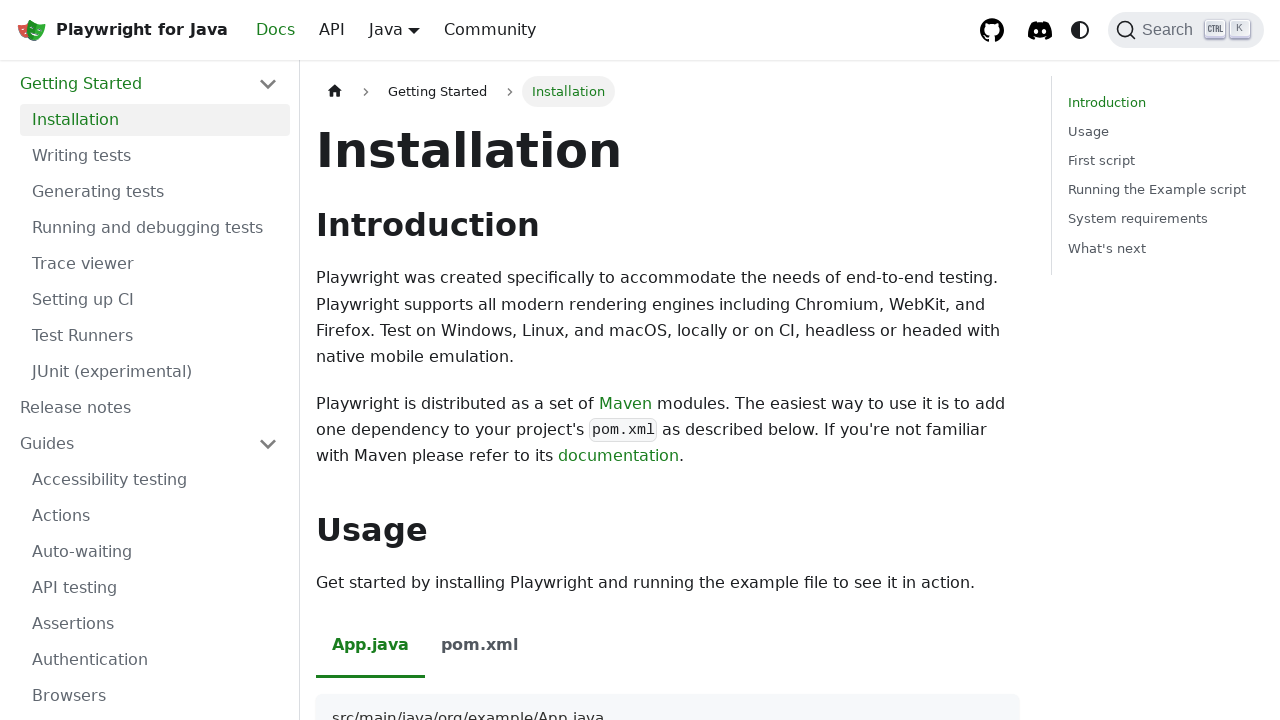

Verified Java-specific Maven setup description is visible on the page
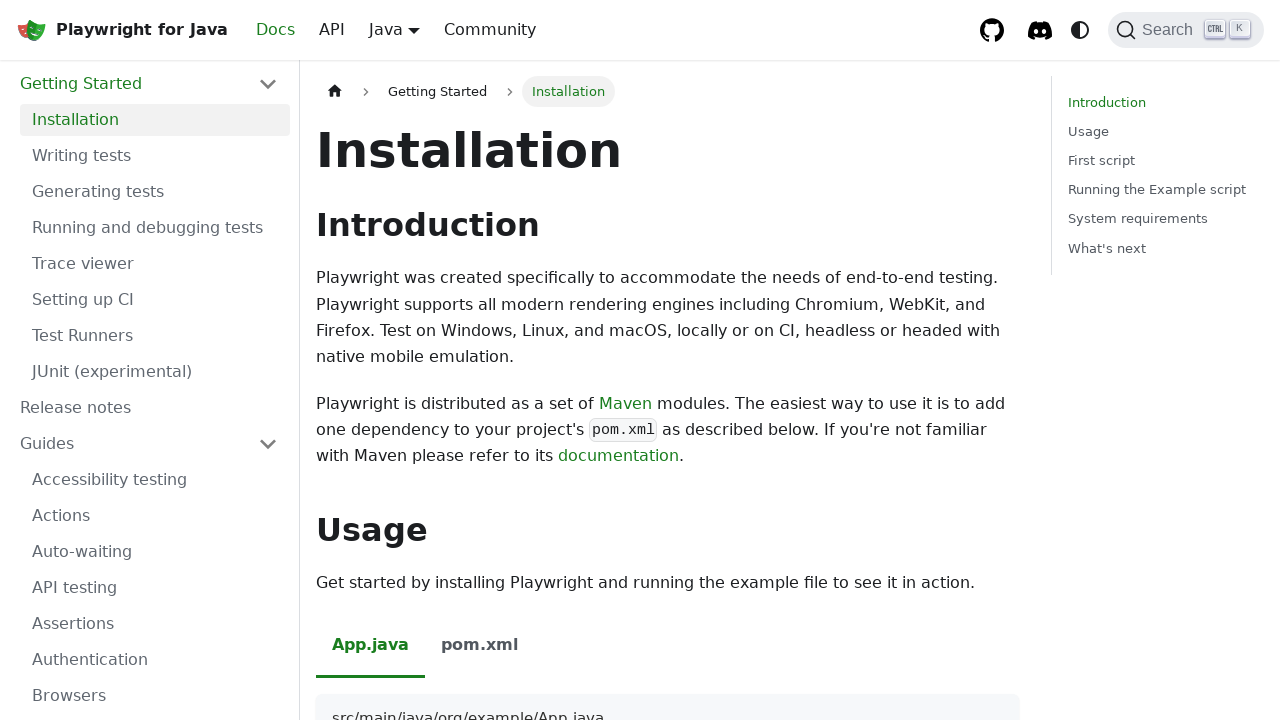

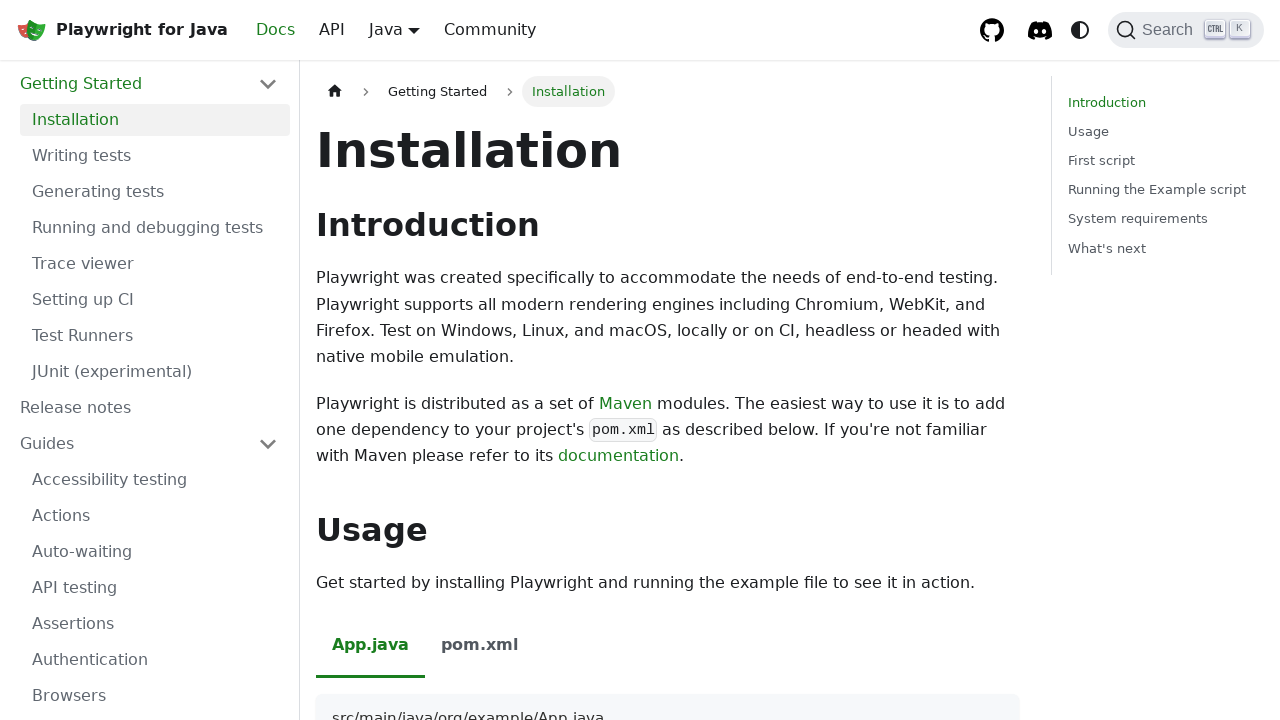